Tests mortgage calculator form by entering home value, down payment, and selecting a start month from dropdown

Starting URL: https://www.mortgagecalculator.org

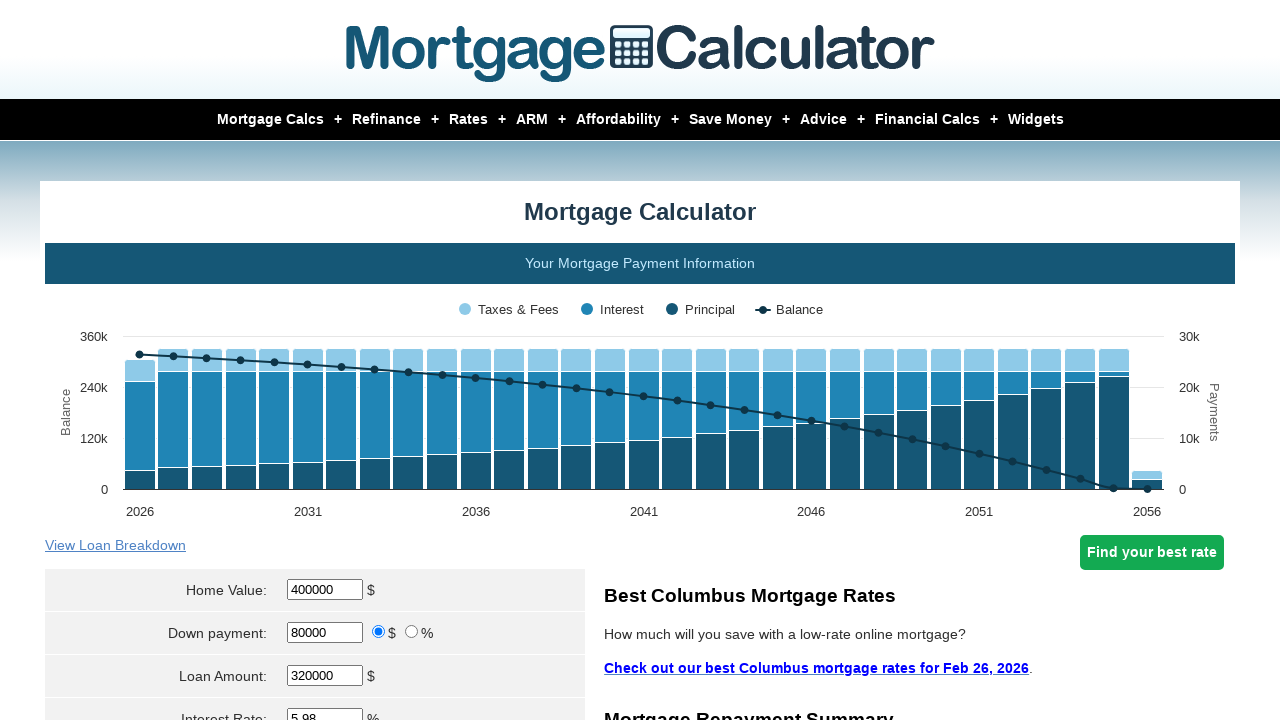

Cleared home value input field on #homeval
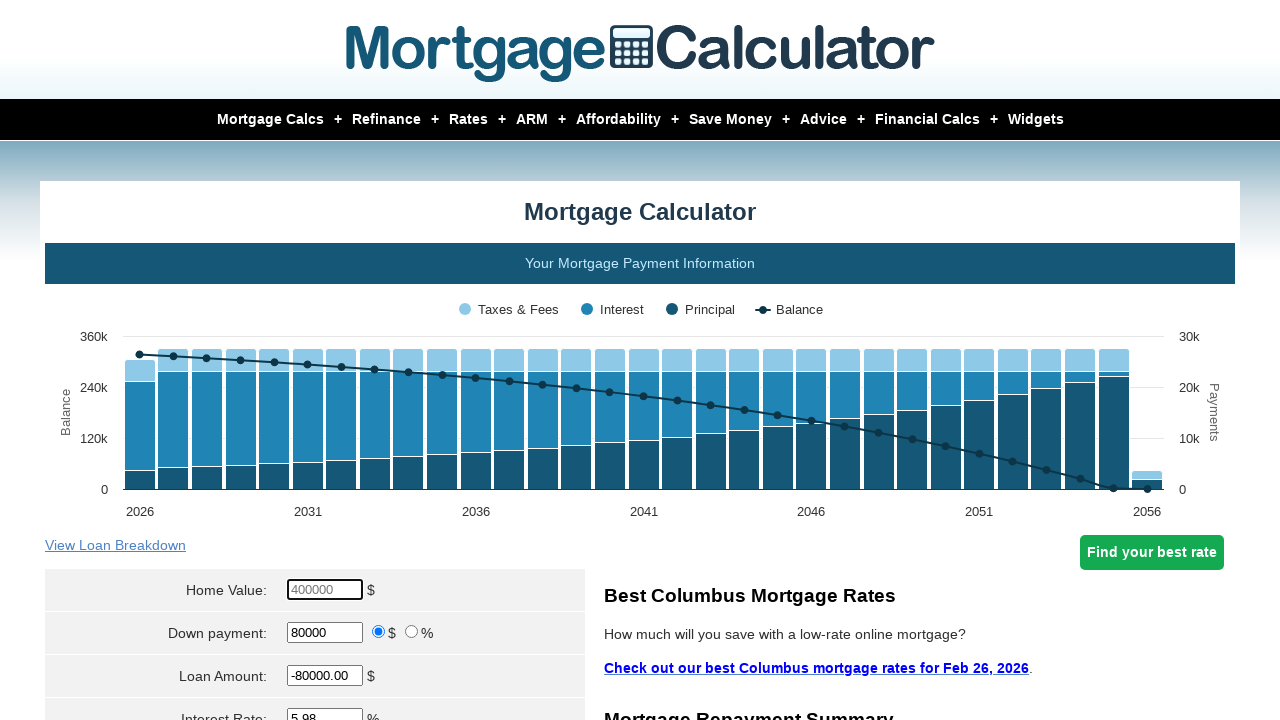

Entered home value of $450,000 on #homeval
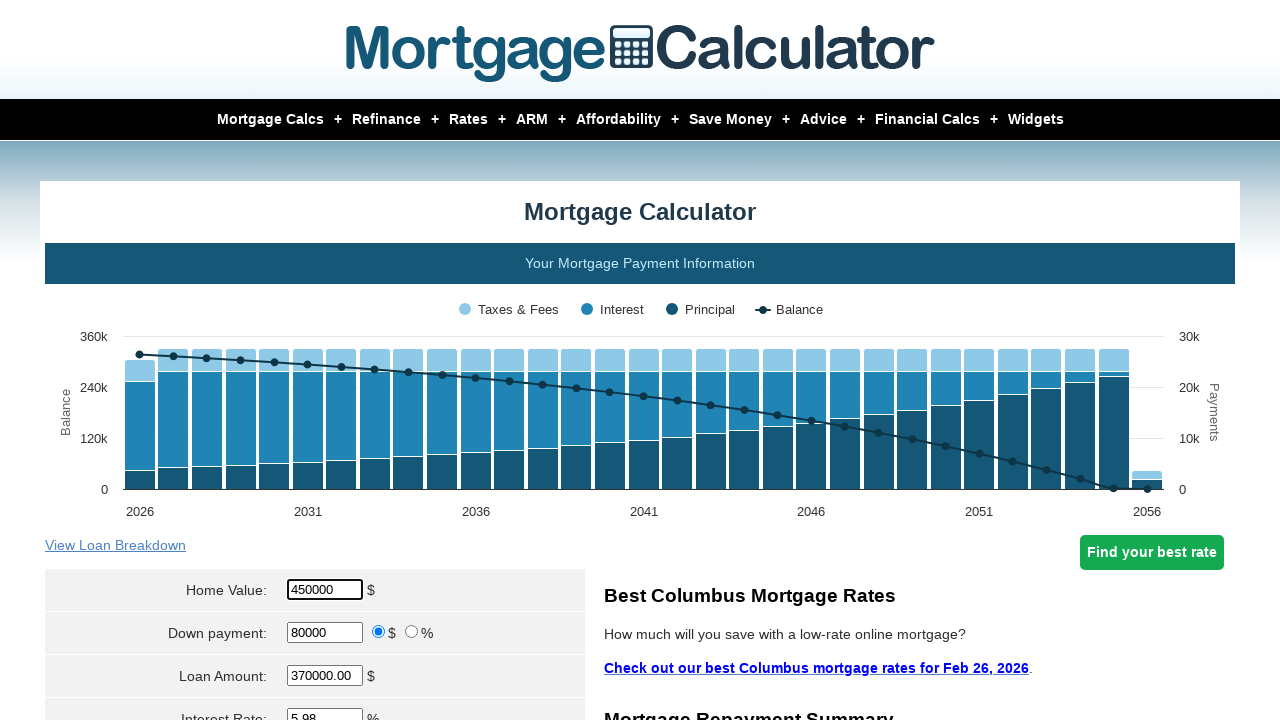

Cleared down payment input field on #downpayment
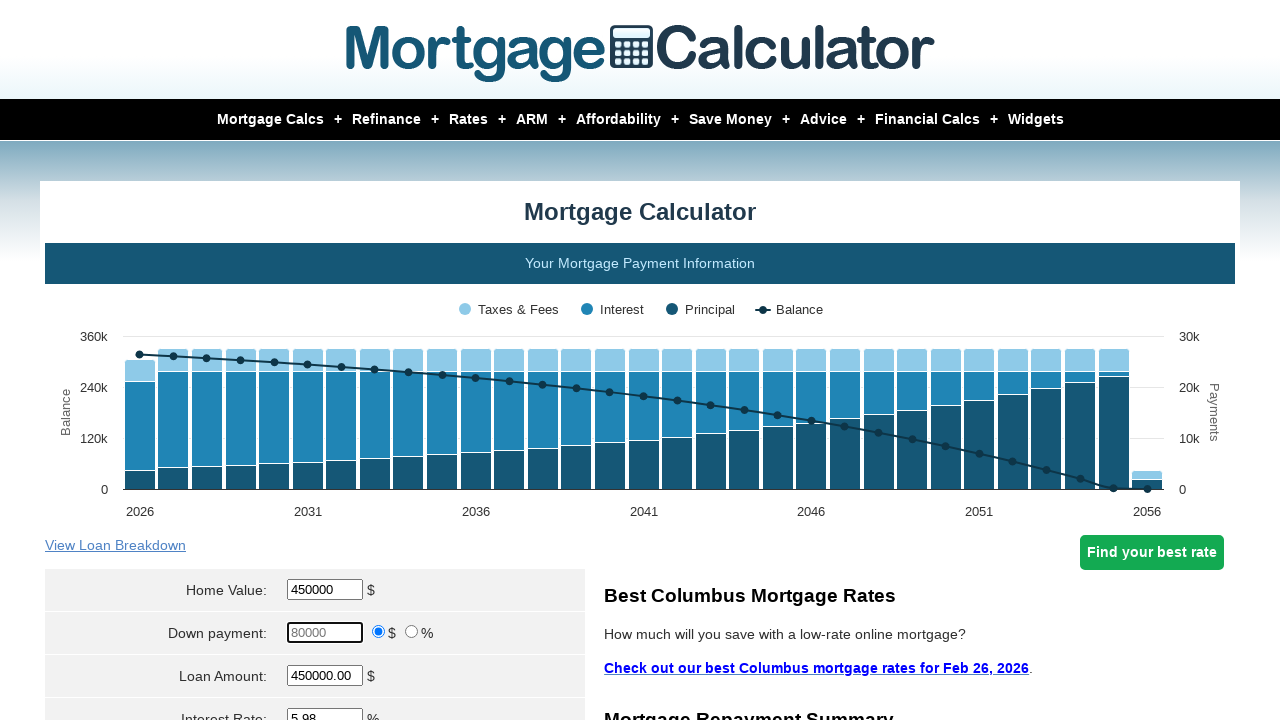

Entered down payment of $100,000 on #downpayment
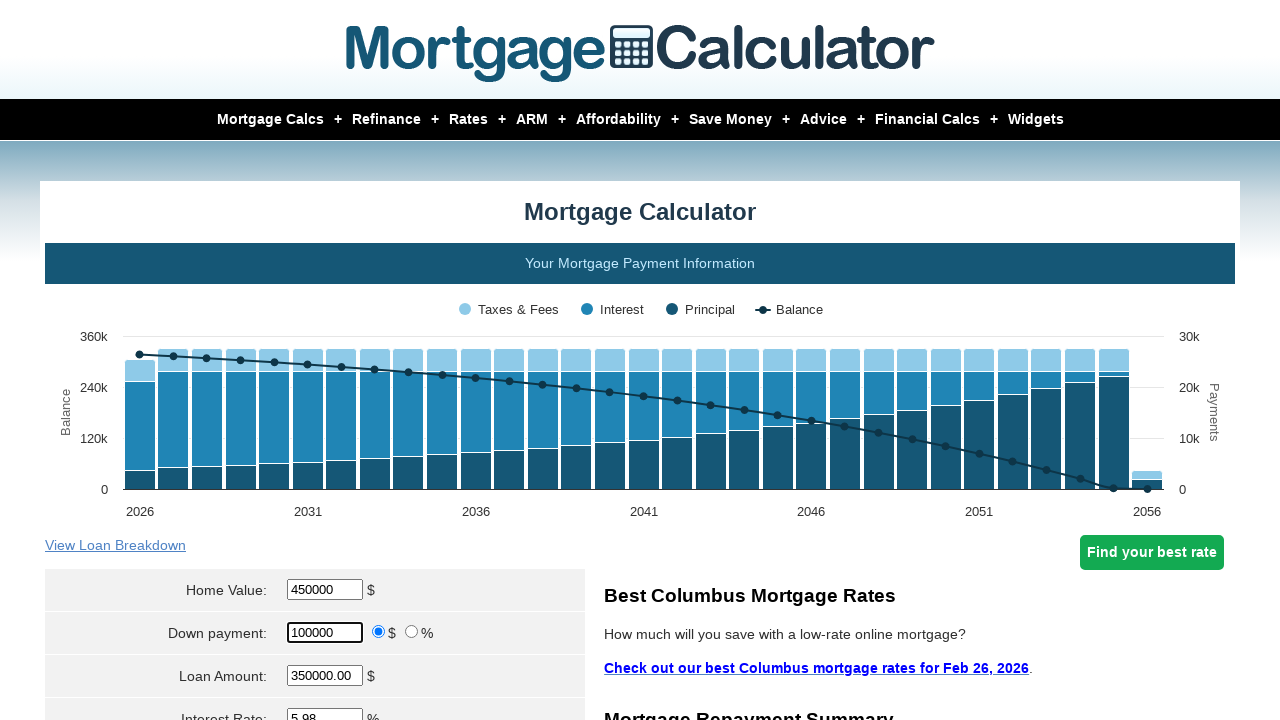

Selected May from start month dropdown on select[name='param[start_month]']
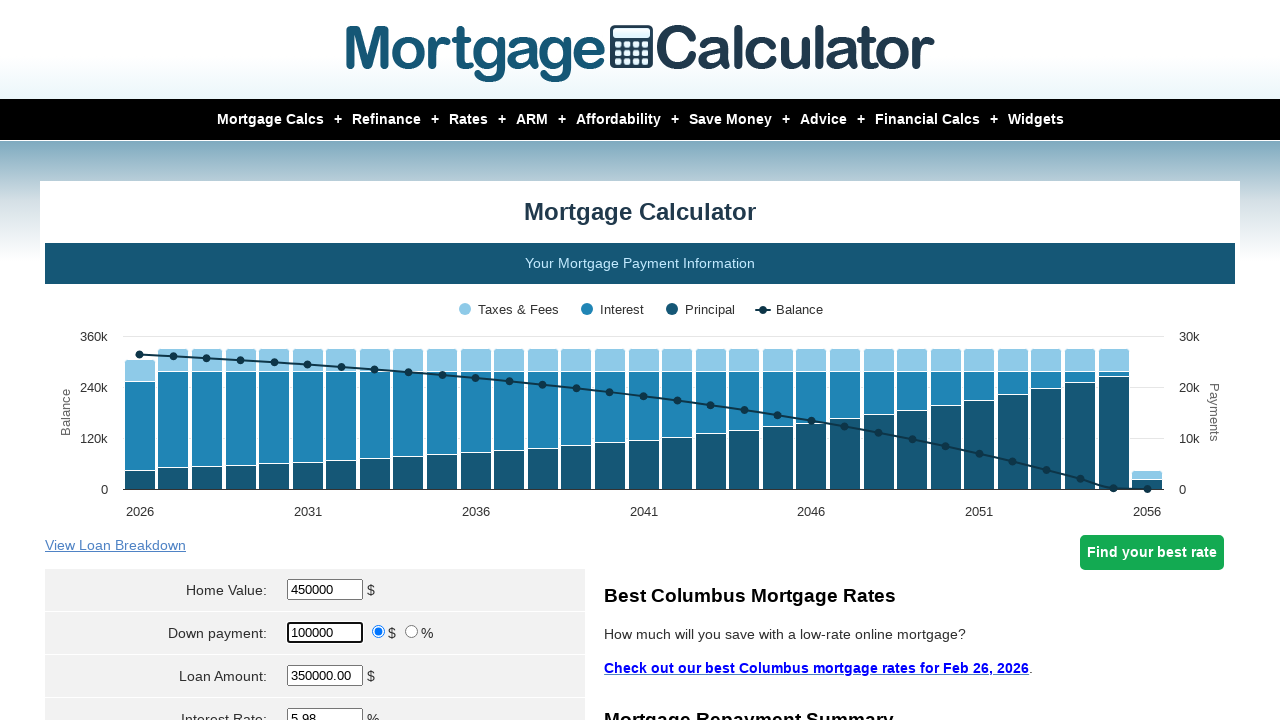

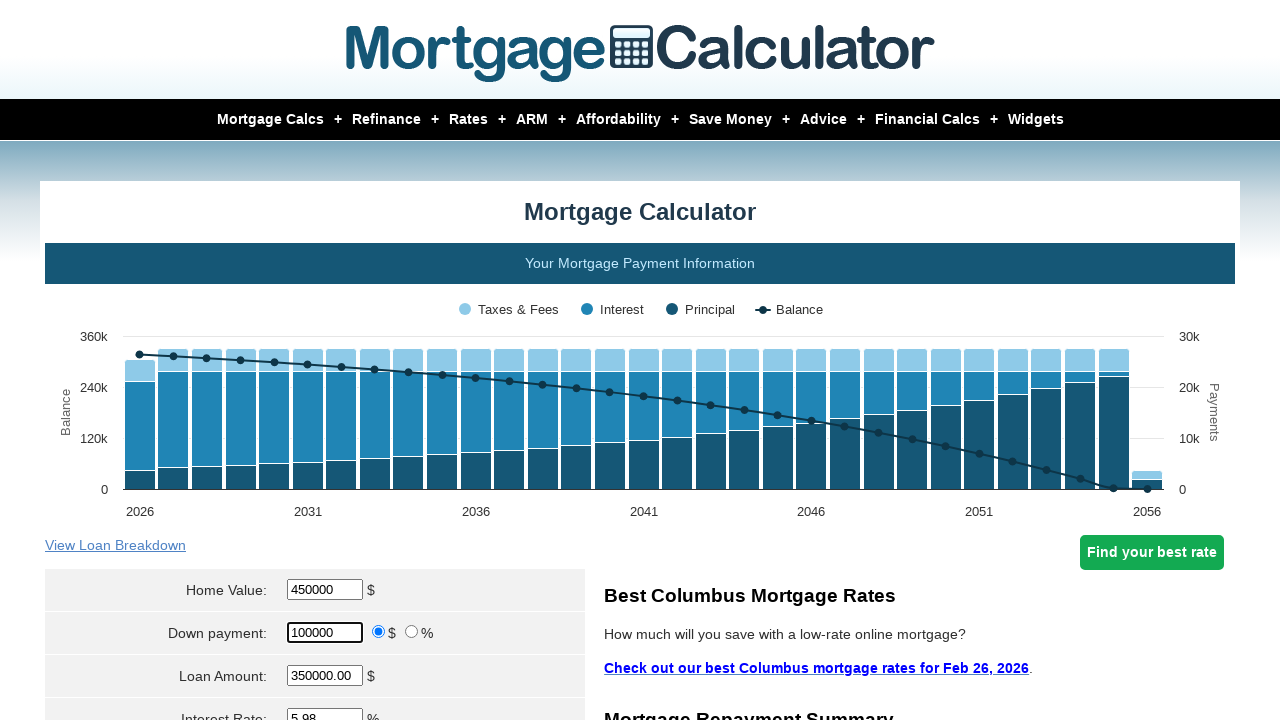